Tests main navigation menu by clicking through Platform, Why OrangeHRM, Resources, and Company menu items

Starting URL: https://www.orangehrm.com/hris-hr-software-demo/

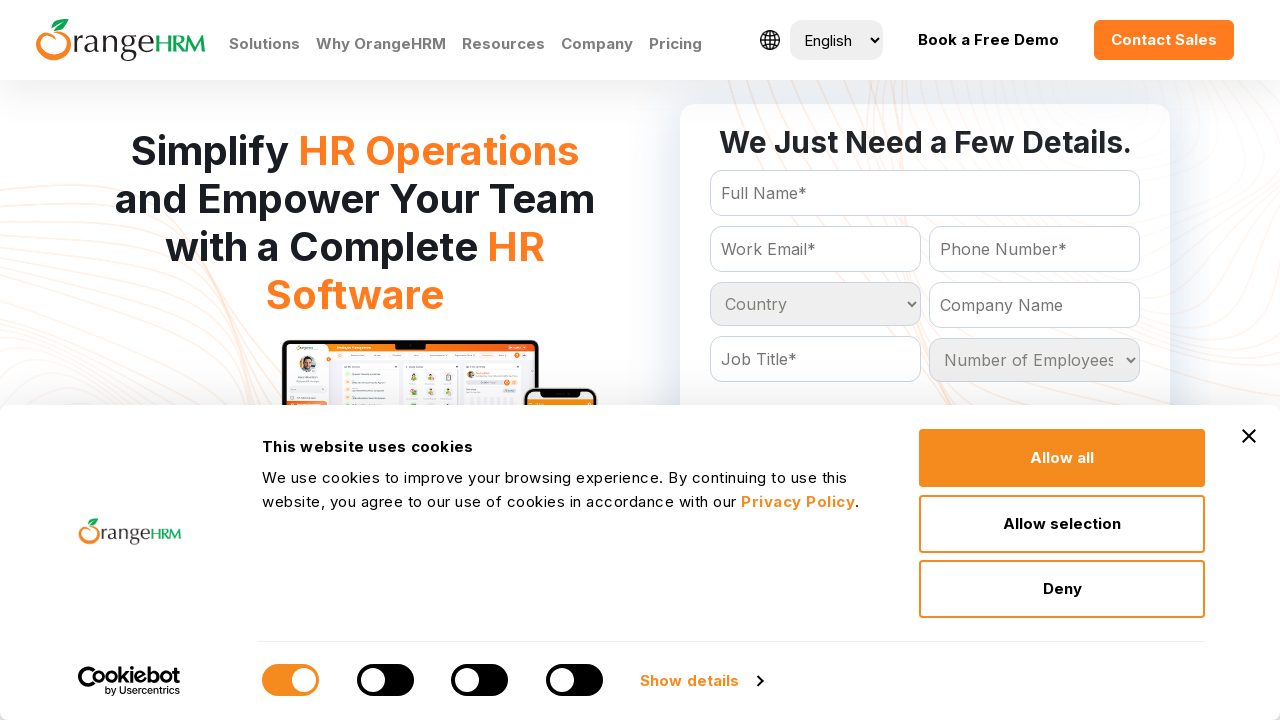

Clicked on Platform menu item at (640, 360) on text=Platform
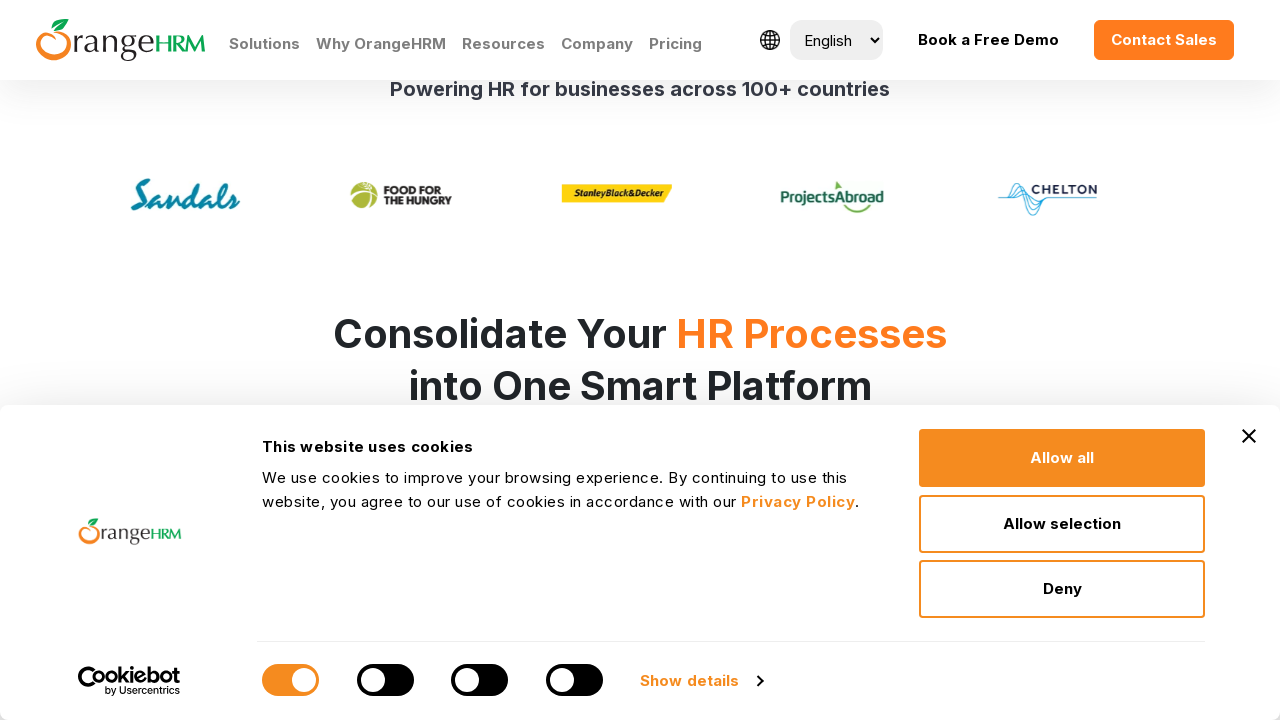

Clicked on Why OrangeHRM menu item at (381, 44) on text=Why OrangeHRM
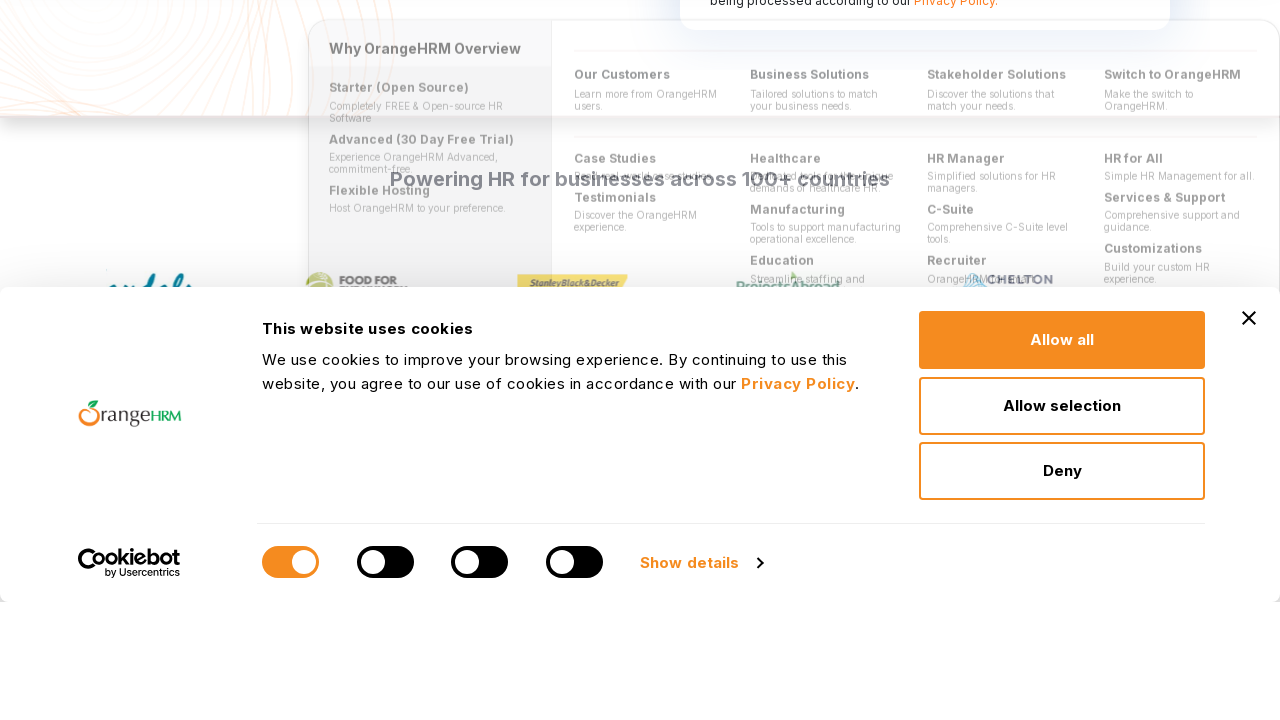

Clicked on Resources menu item at (504, 44) on text=Resources
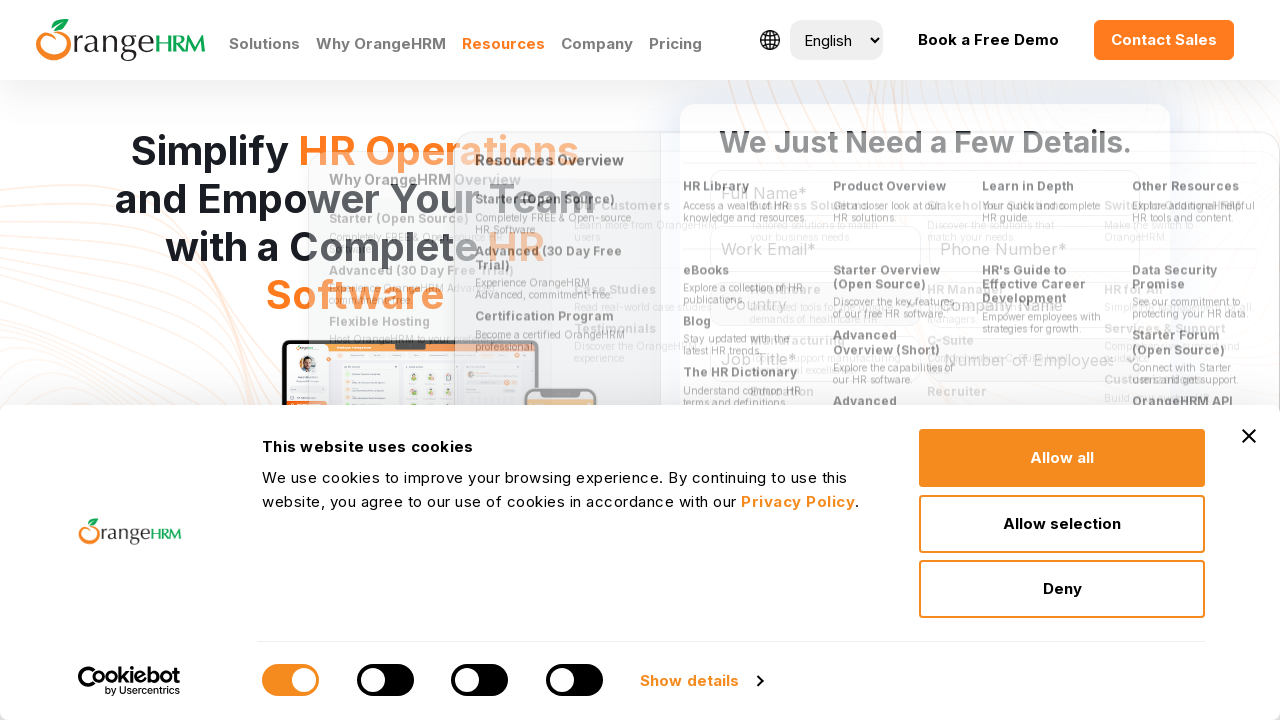

Clicked on Company menu item at (597, 44) on text=Company
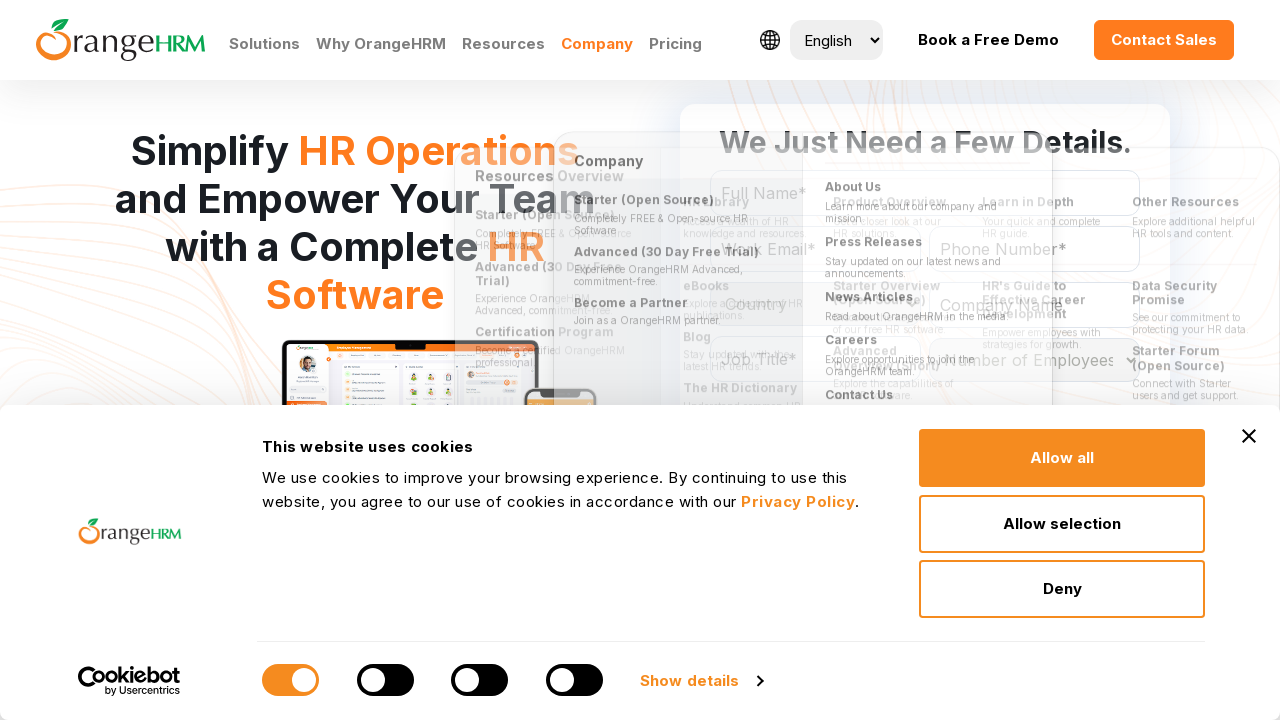

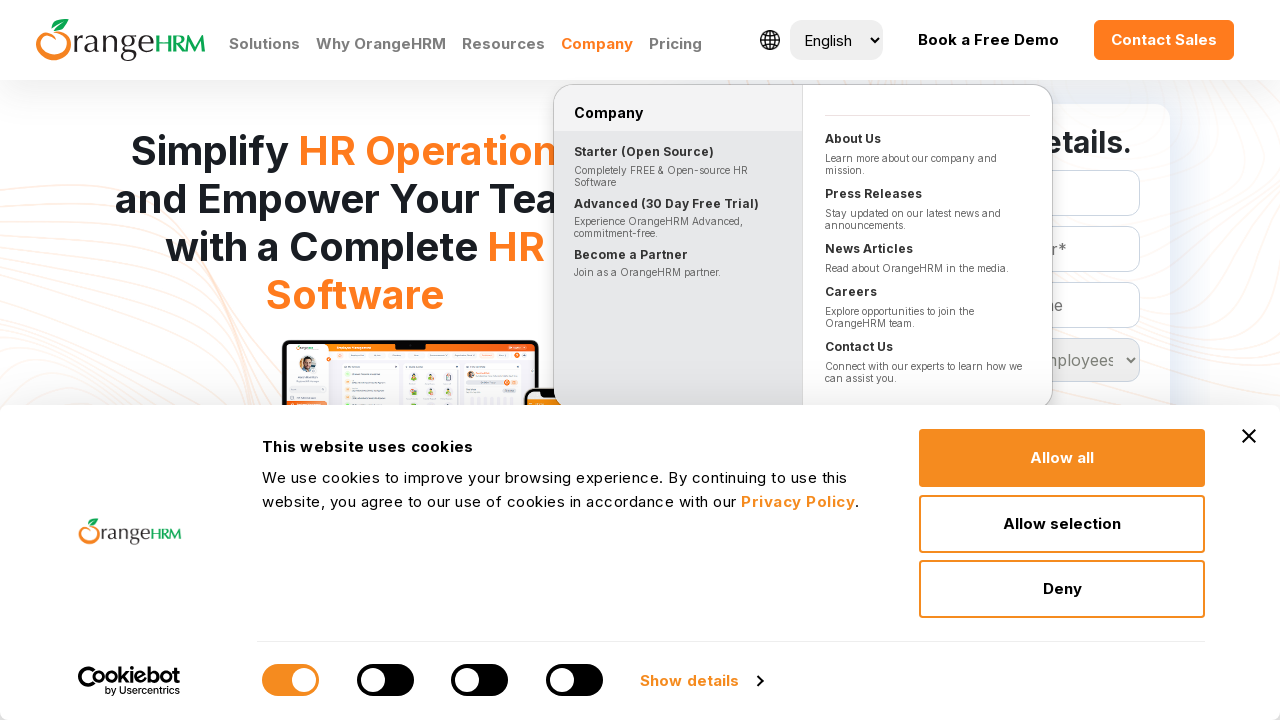